Tests multiple browser tabs by clicking a link that opens a new window, reading content from the new tab, closing it, and returning to the original tab.

Starting URL: https://the-internet.herokuapp.com/windows

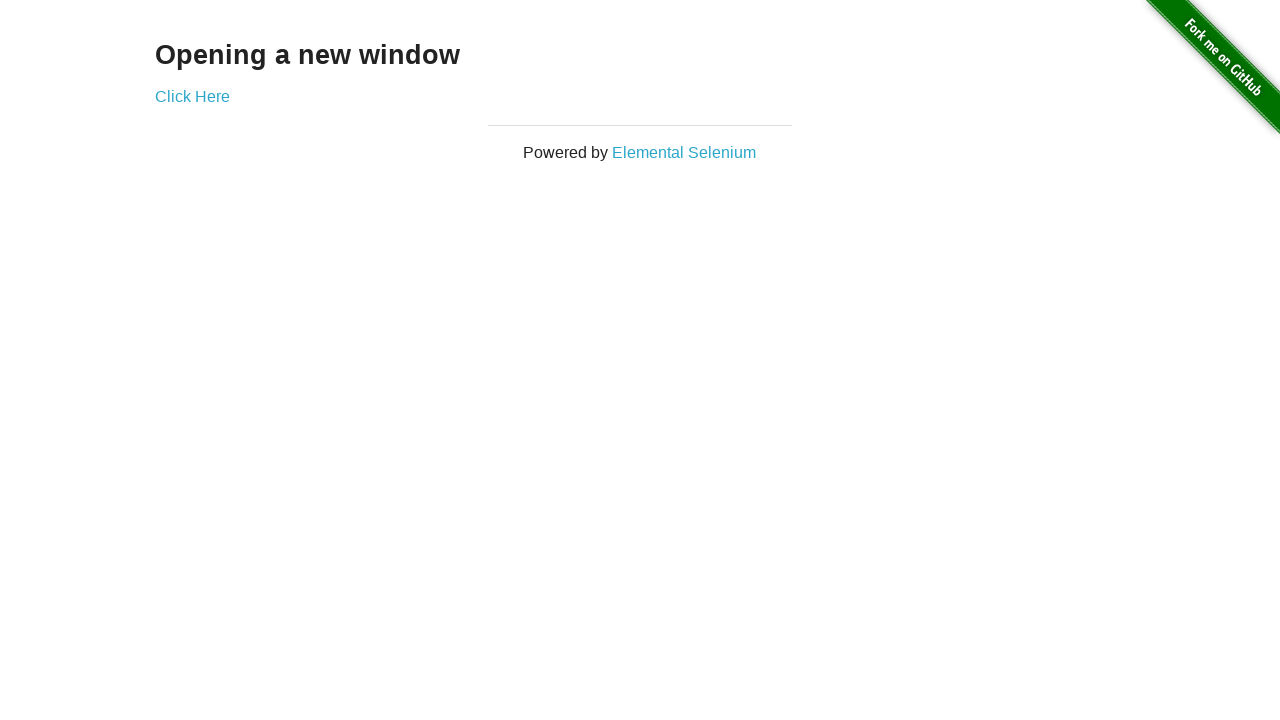

Clicked link to open new window/tab at (192, 96) on [href='/windows/new']
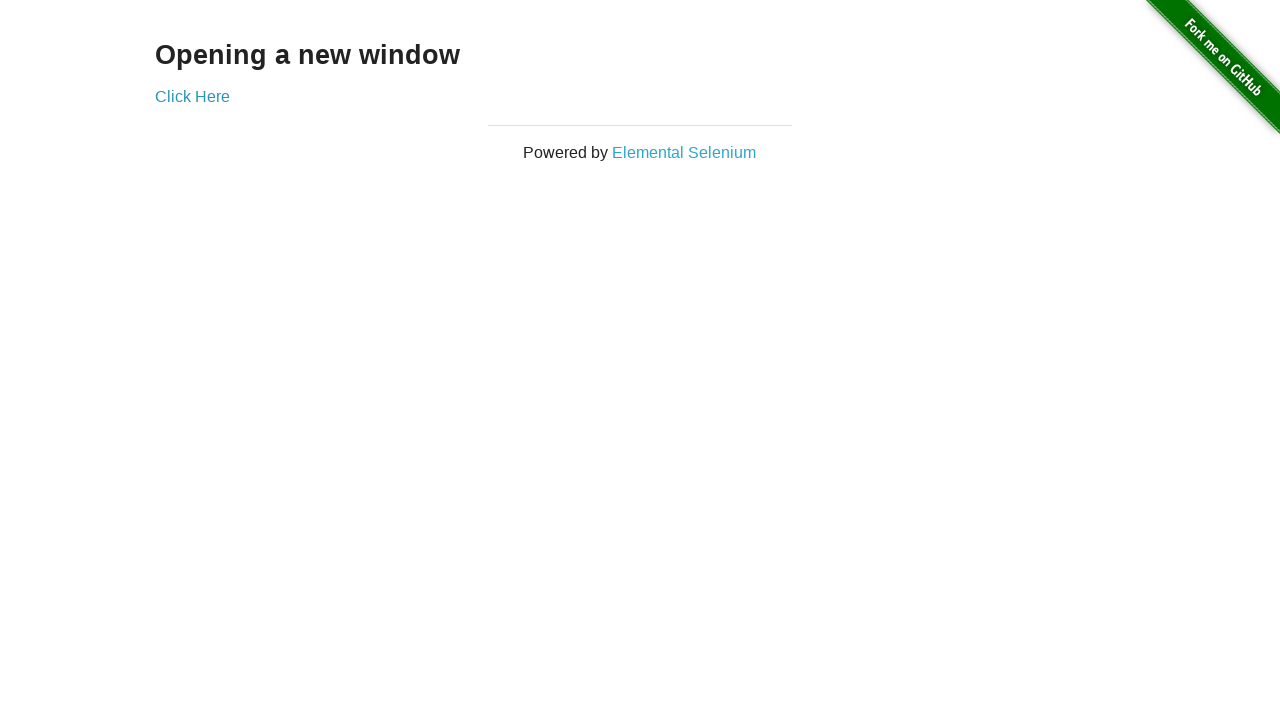

New page/tab opened and captured
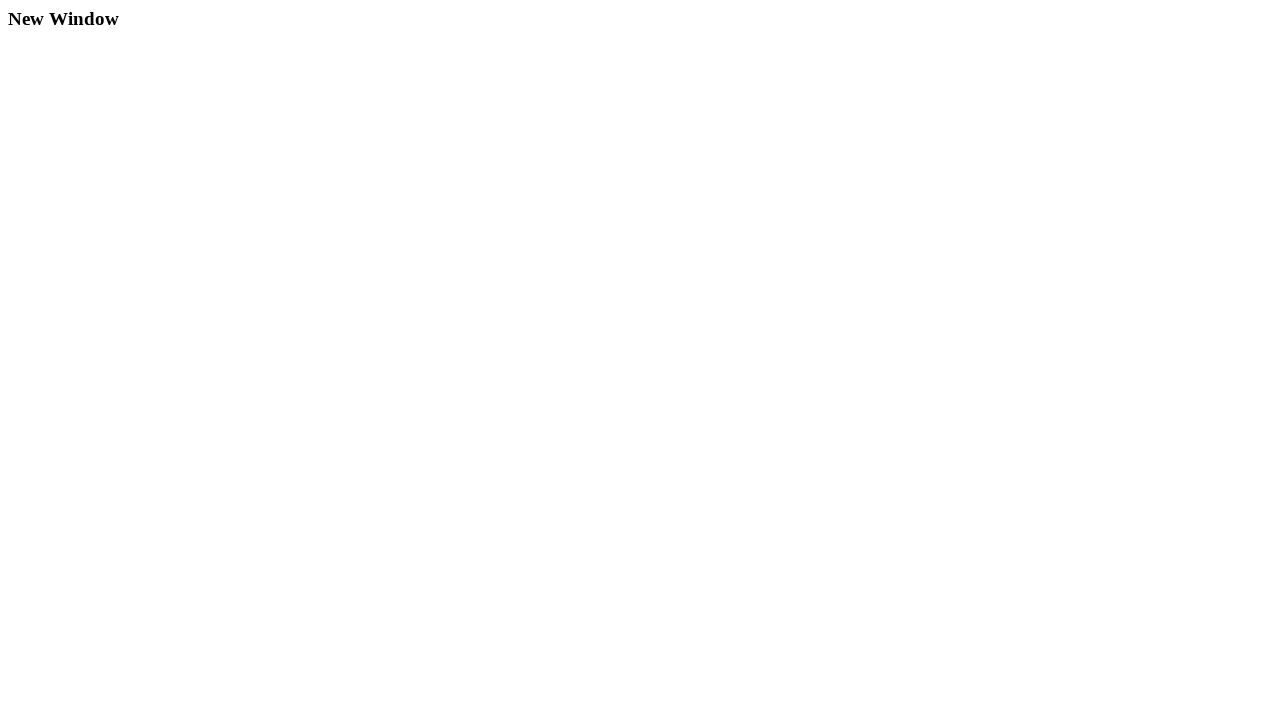

New page loaded and header element found
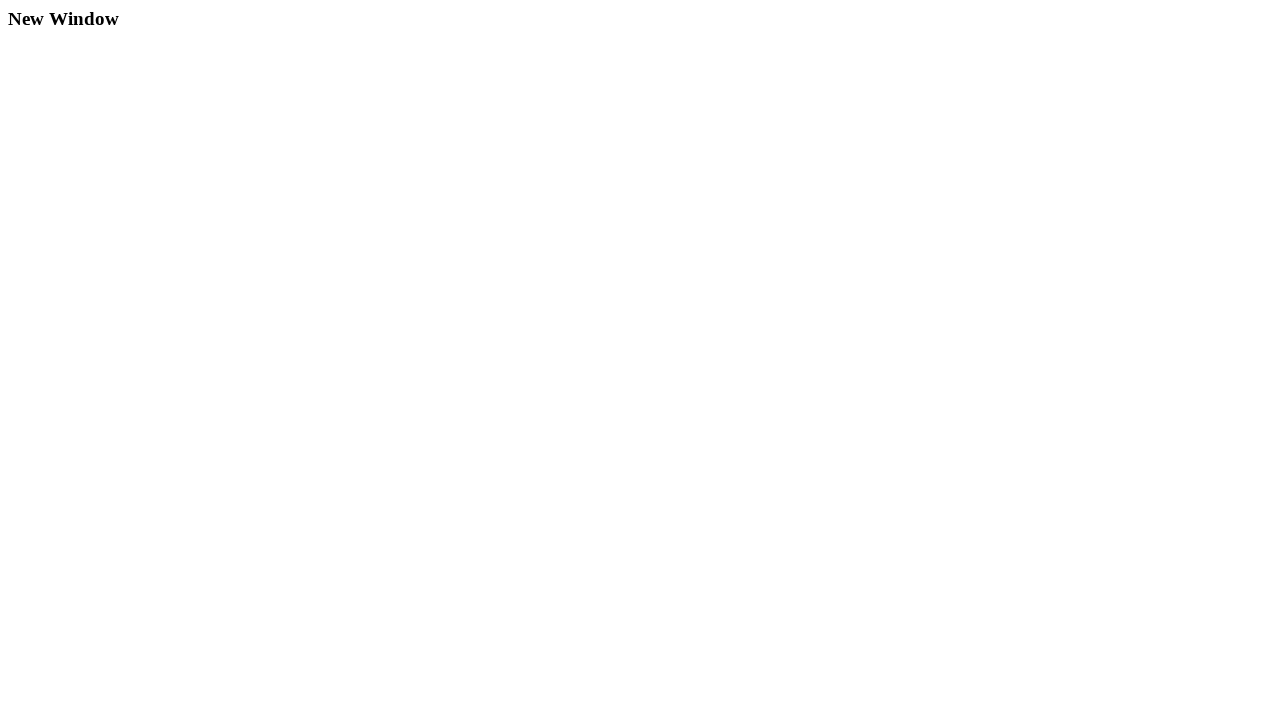

Closed the new tab
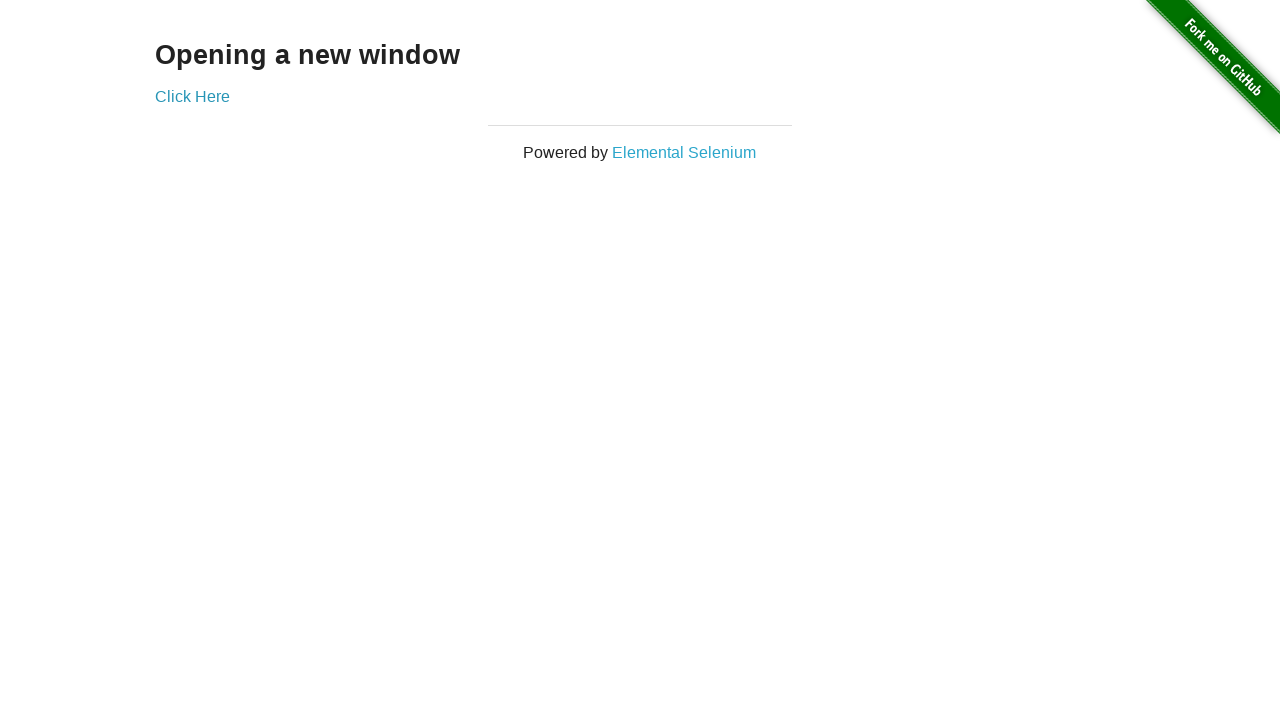

Returned to original tab and verified header element is present
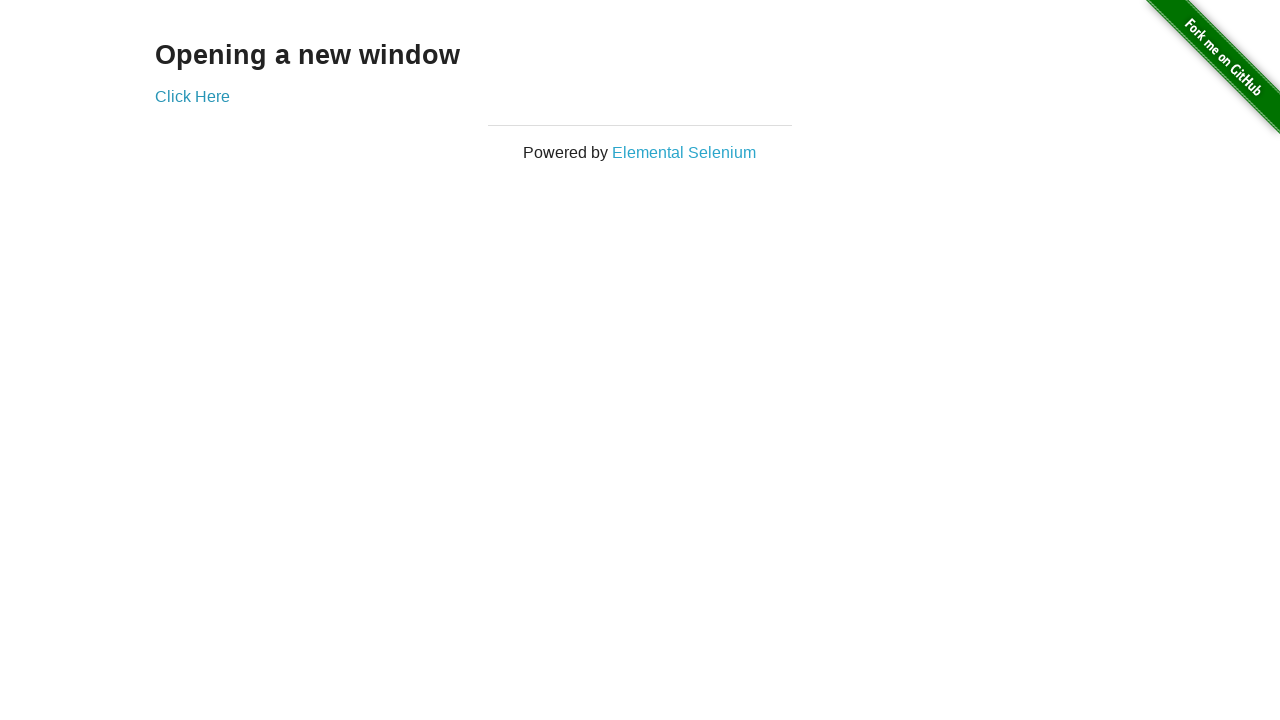

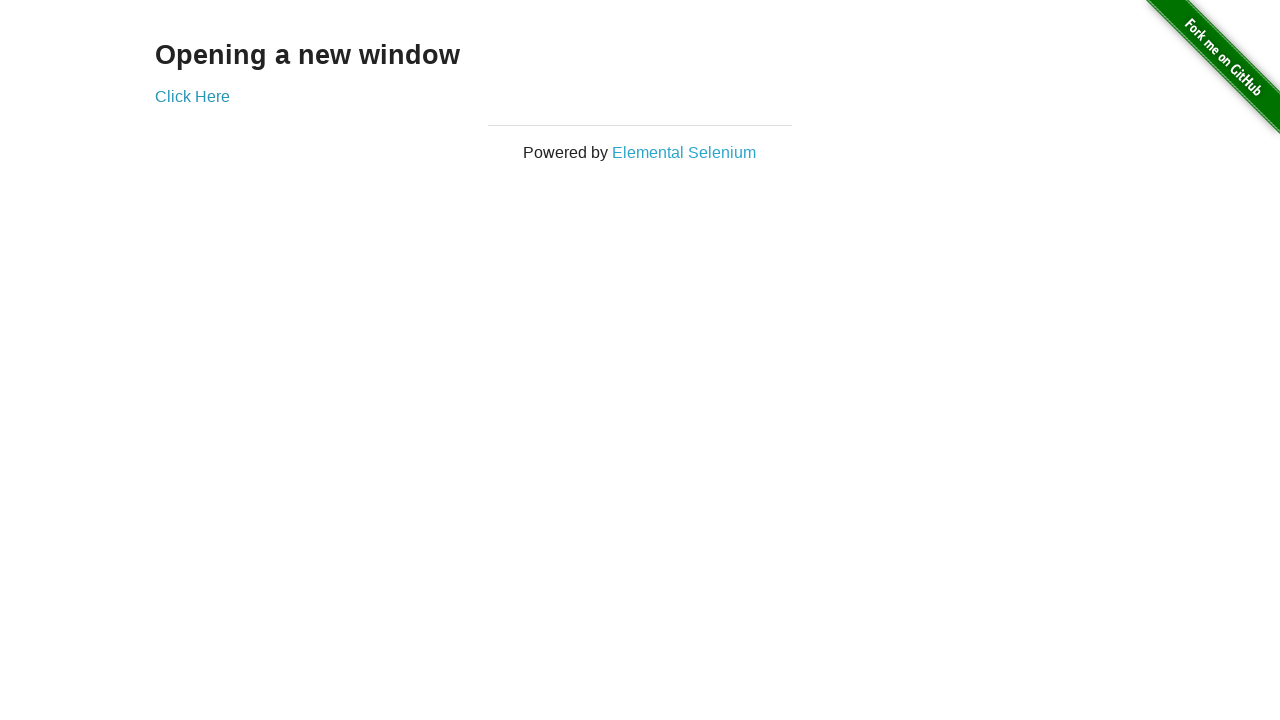